Tests rental property search on Rentler by entering a city name, applying minimum and maximum price filters, and verifying search results are displayed.

Starting URL: https://www.rentler.com/

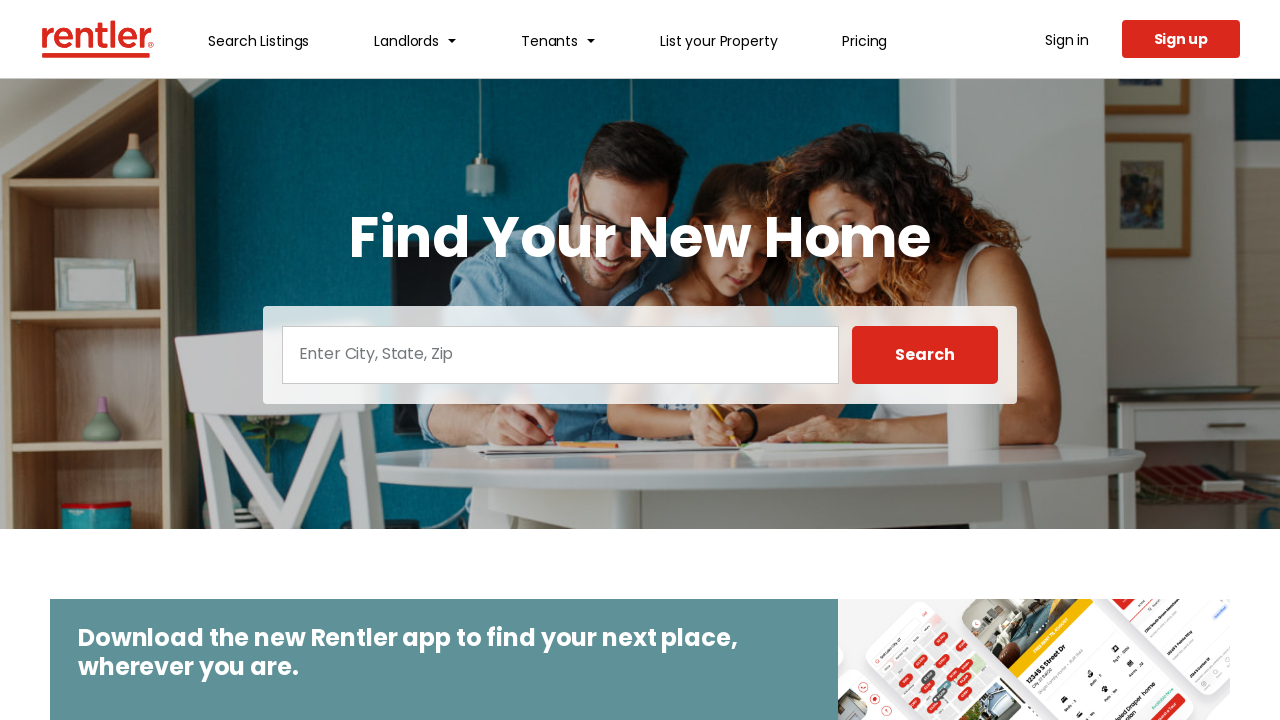

Filled location field with 'South Jordan, Utah' on #Location
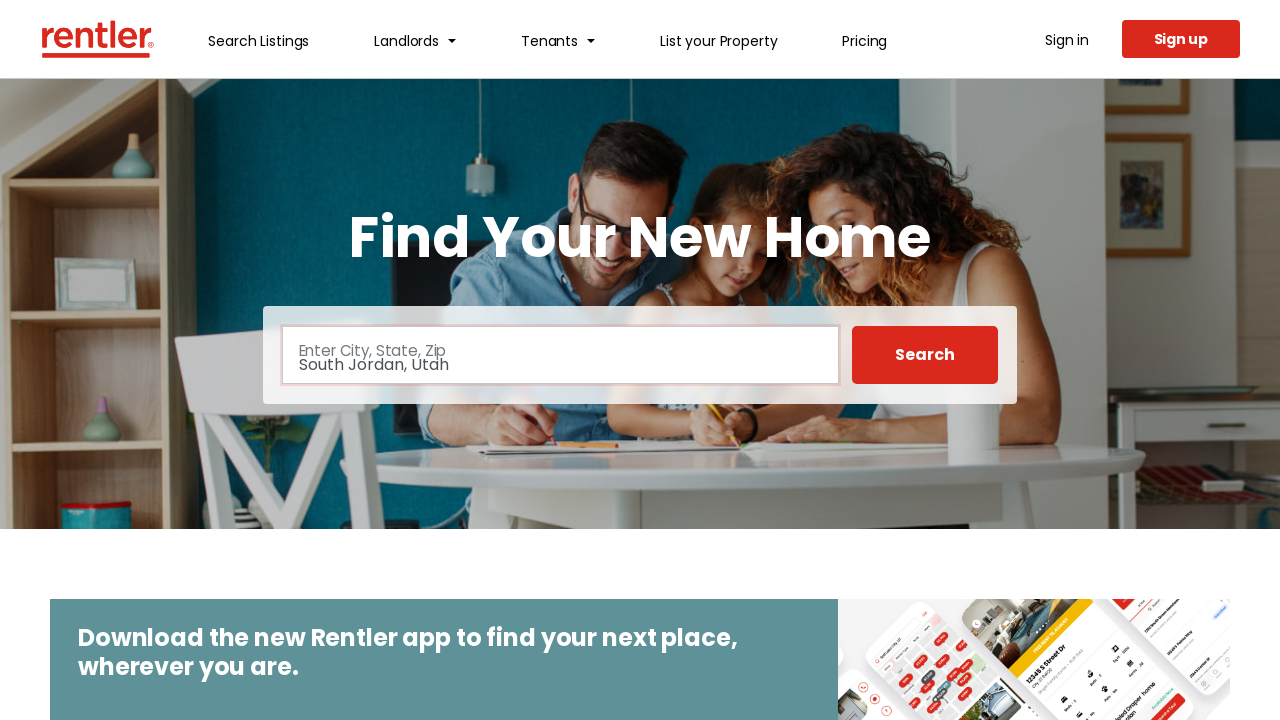

Clicked Search button to initiate rental property search at (925, 355) on internal:role=button[name="Search"i]
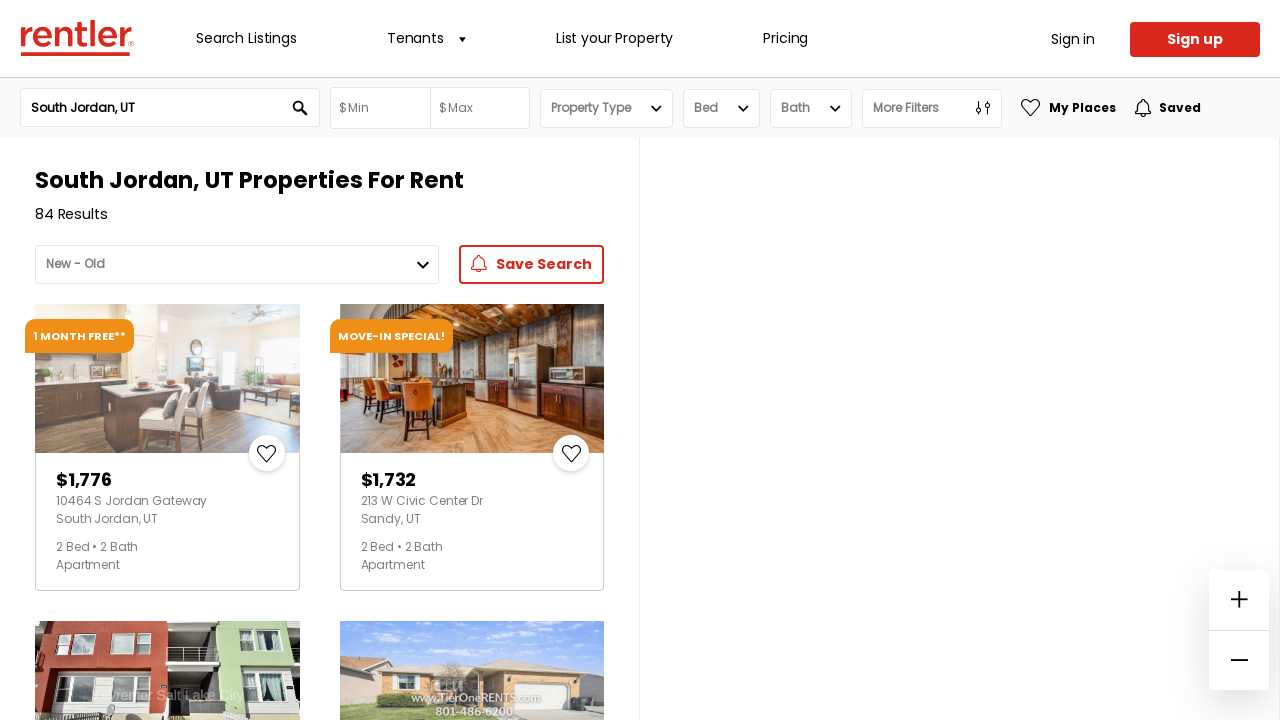

Search results loaded and price filter controls are available
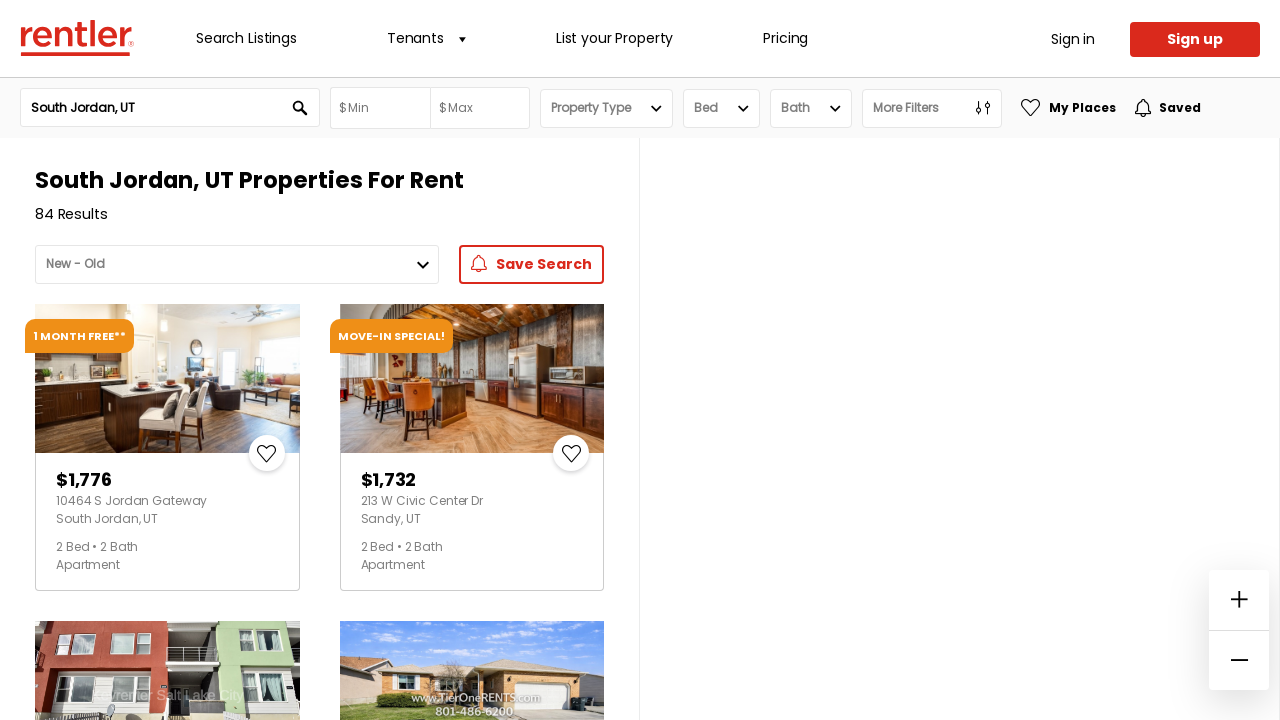

Opened minimum price filter dropdown at (380, 108) on #minprice
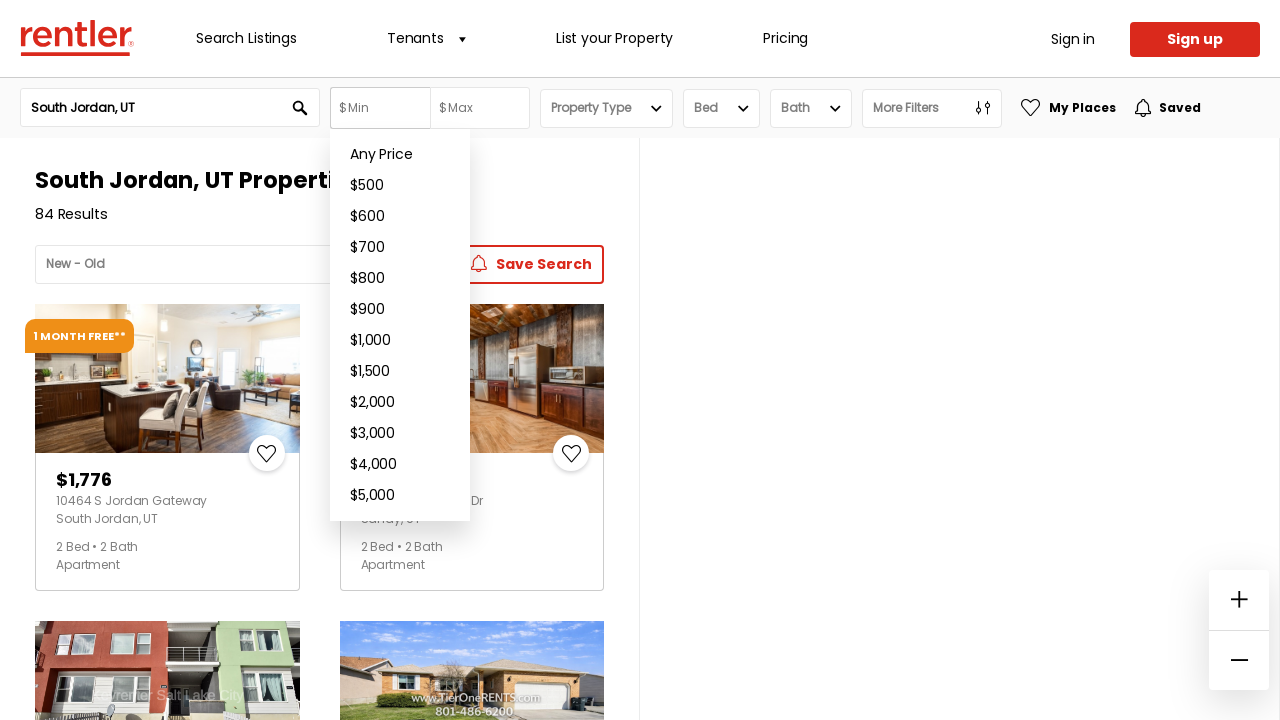

Selected minimum price filter of $2,000 at (400, 402) on internal:text="$2,000"i >> nth=0
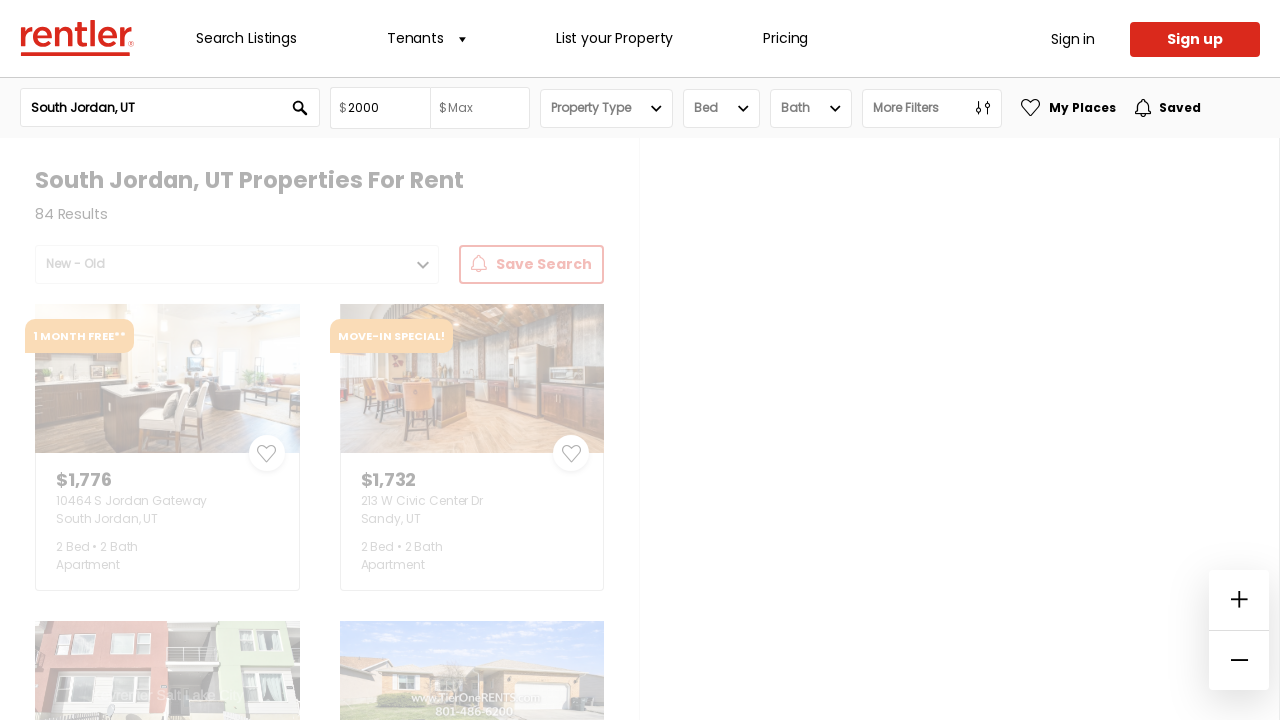

Opened maximum price filter dropdown at (480, 108) on #maxprice
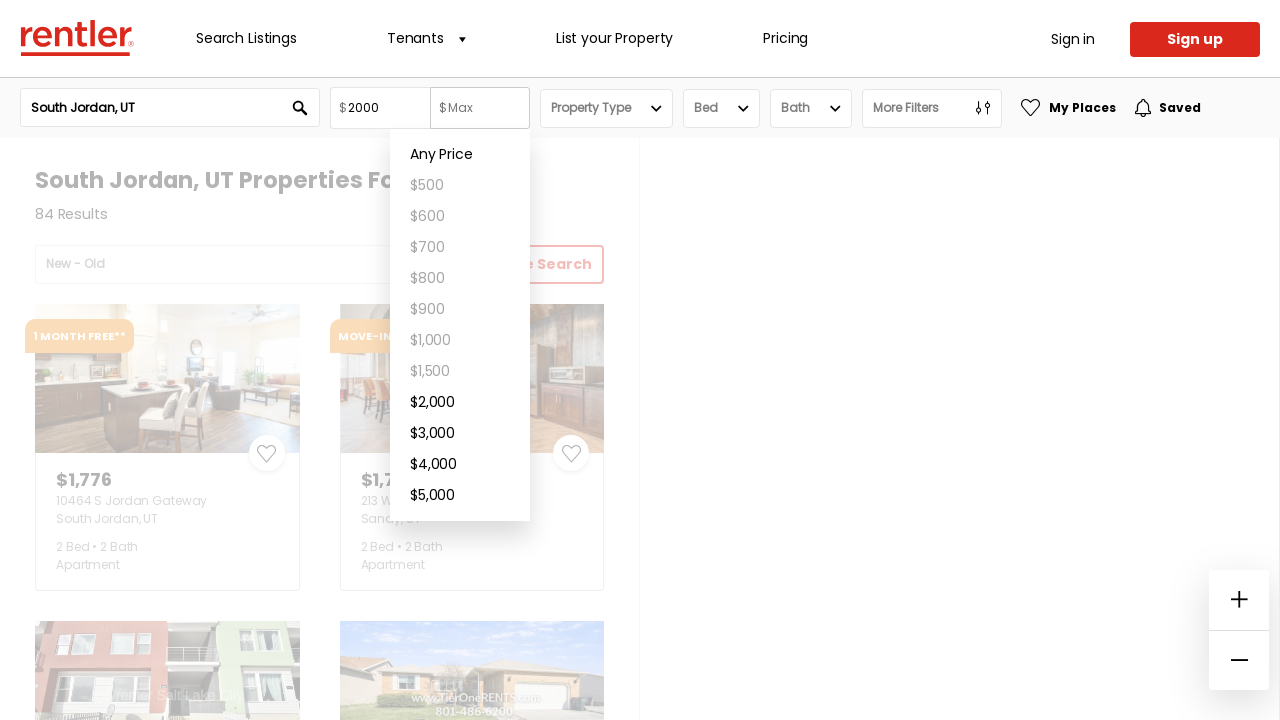

Selected maximum price filter of $3,000 at (460, 434) on internal:text="$3,000"i >> nth=1
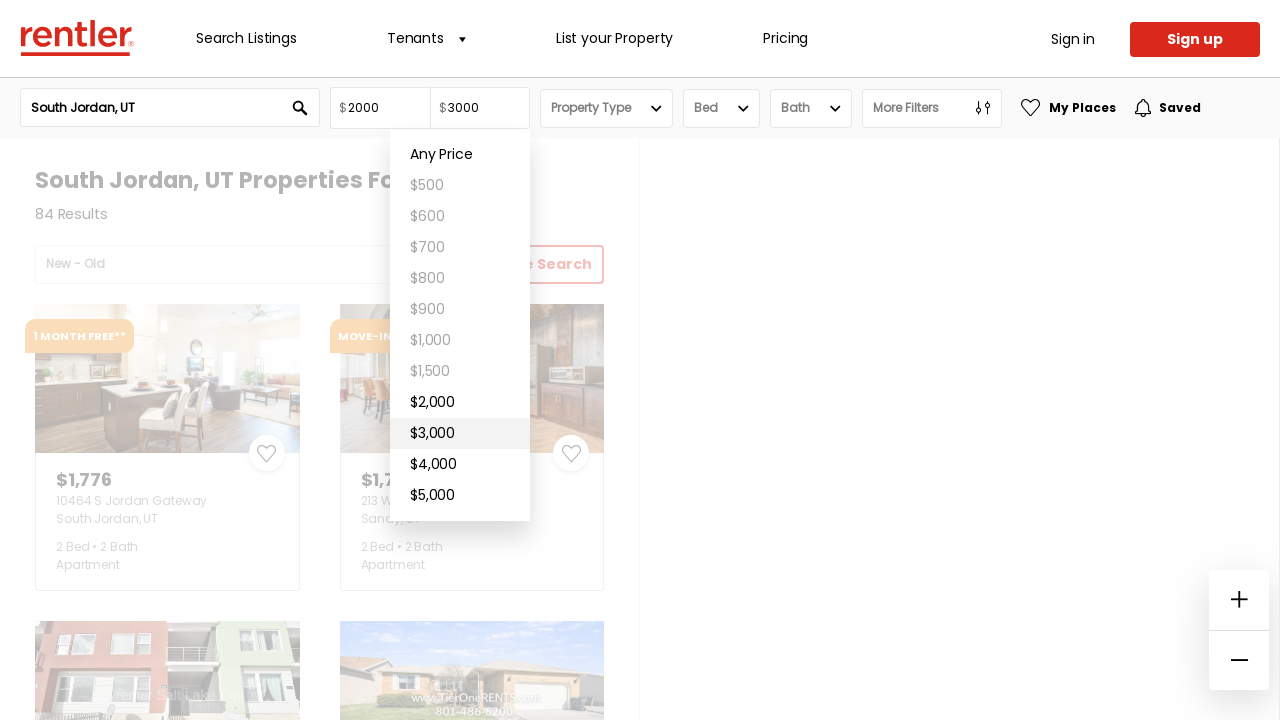

Filtered search results loaded with applied price range filters
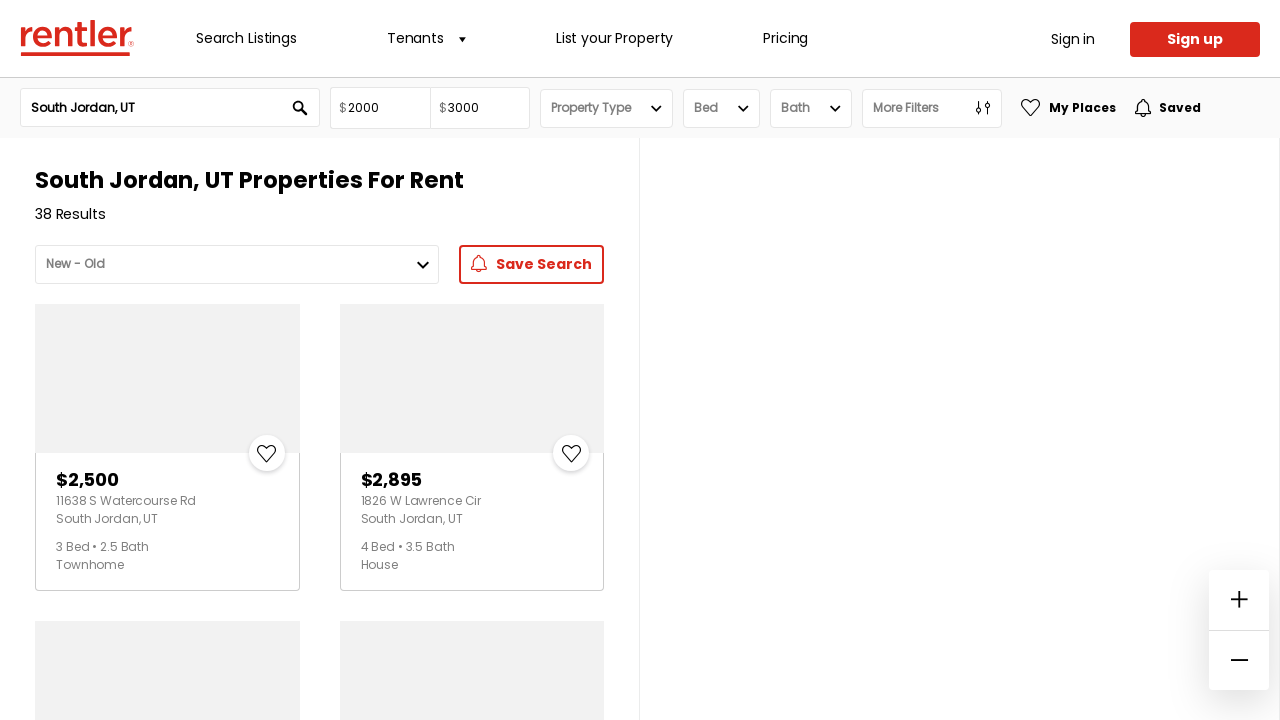

Verified that rental property search results are displayed
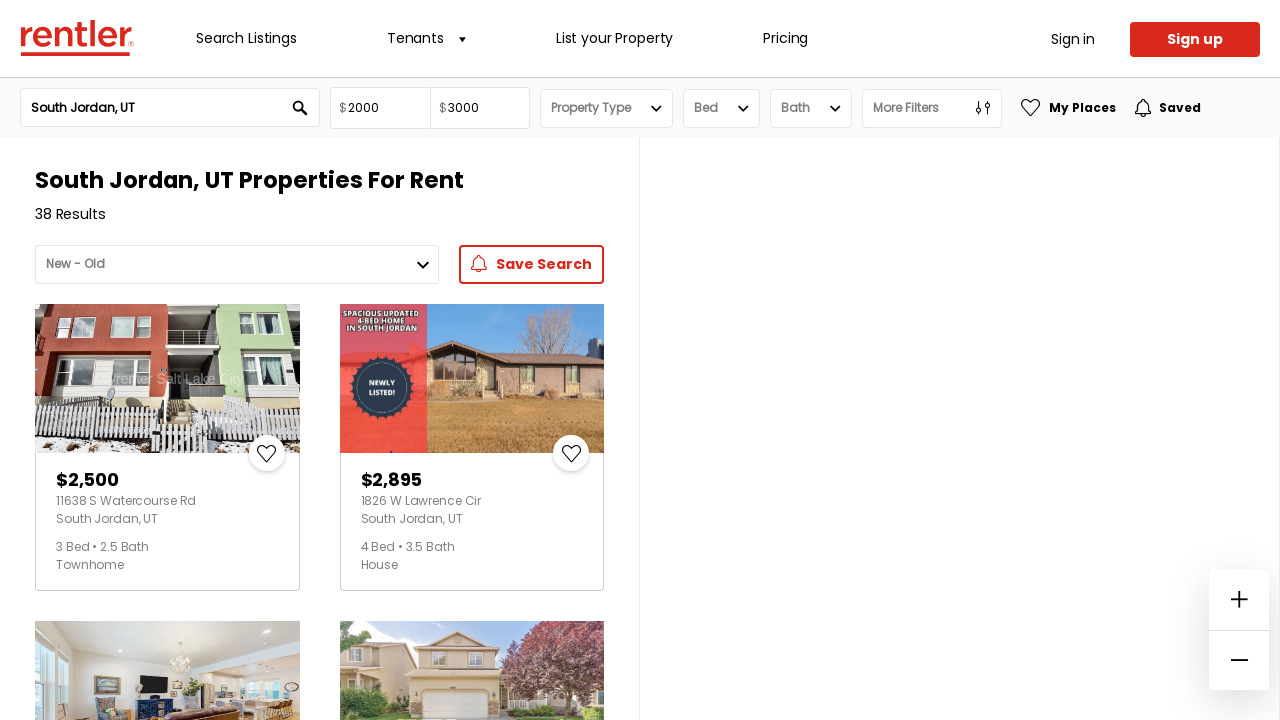

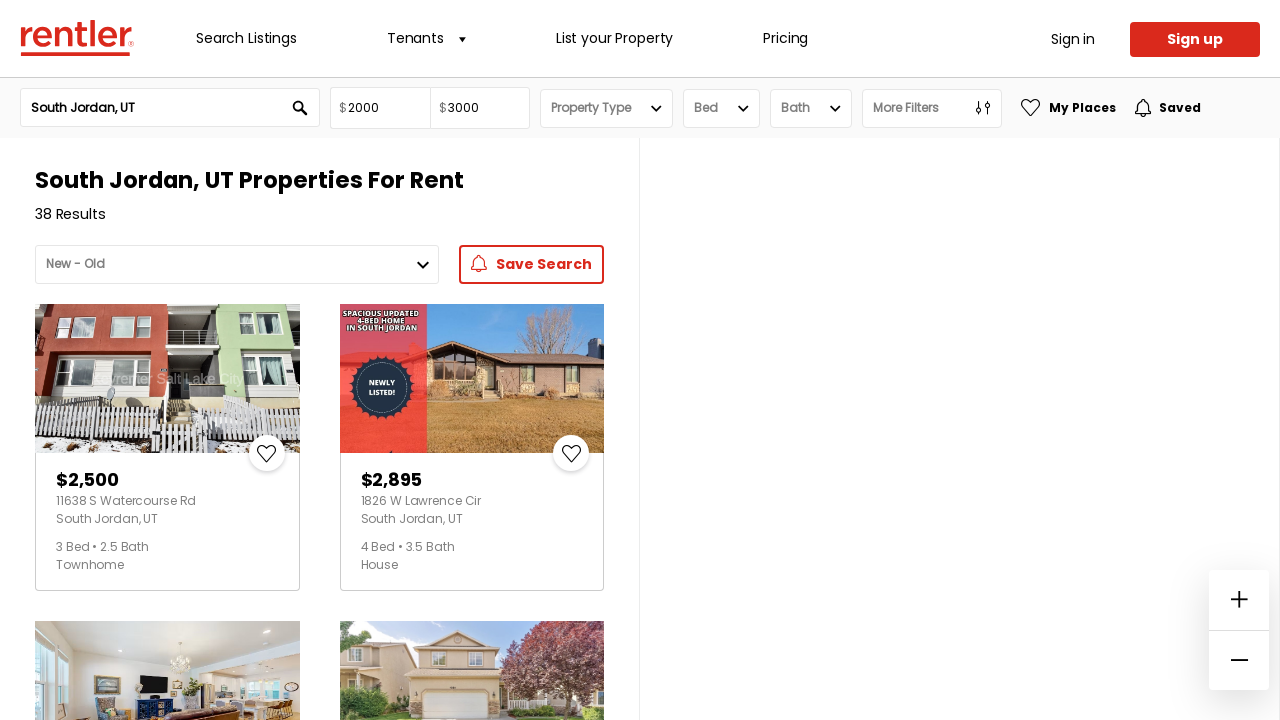